Tests implicit wait by clicking start button and verifying "Hello World!" text appears after dynamic loading

Starting URL: http://the-internet.herokuapp.com/dynamic_loading/2

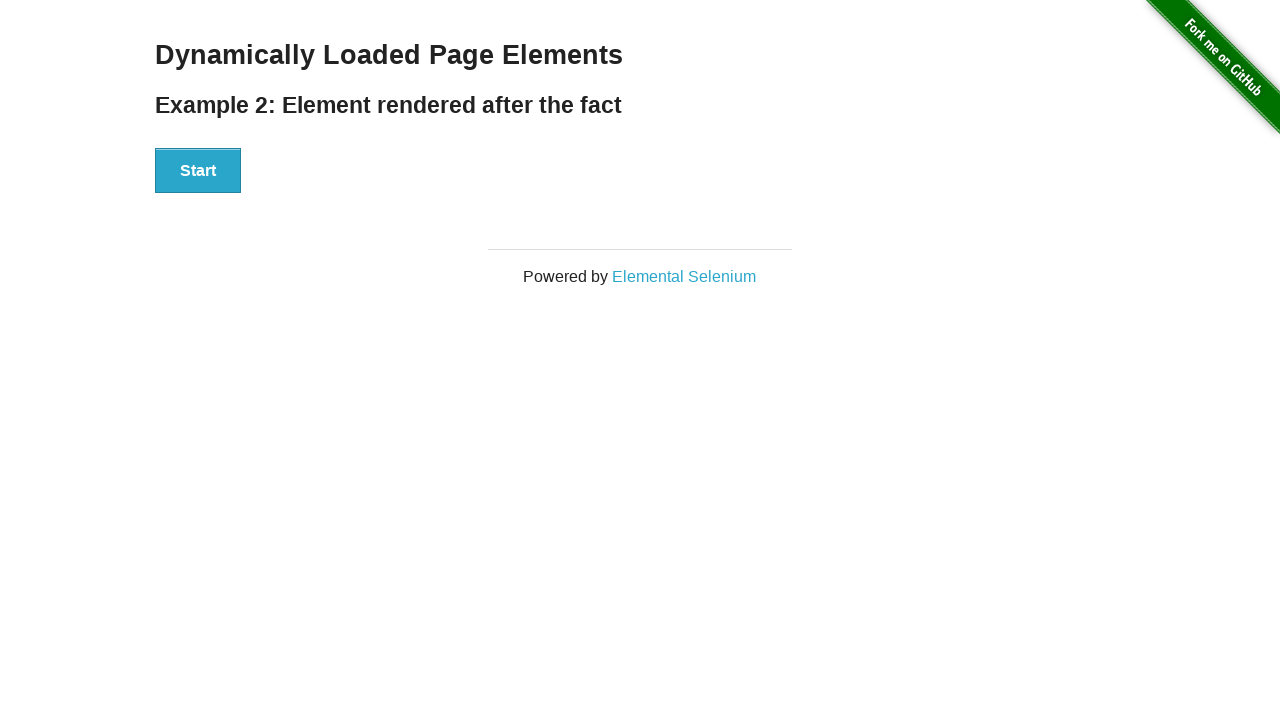

Clicked start button to trigger dynamic loading at (198, 171) on xpath=//*[@id='start']/button
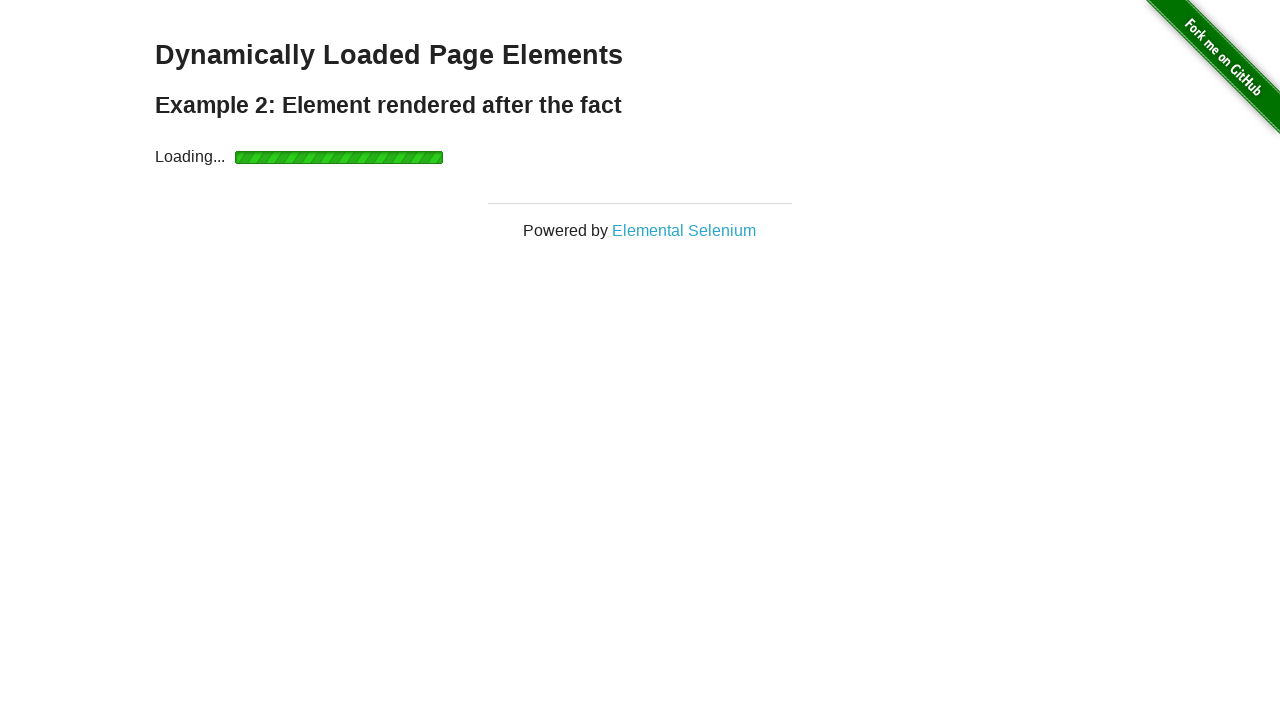

Verified 'Hello World!' text appeared after dynamic loading
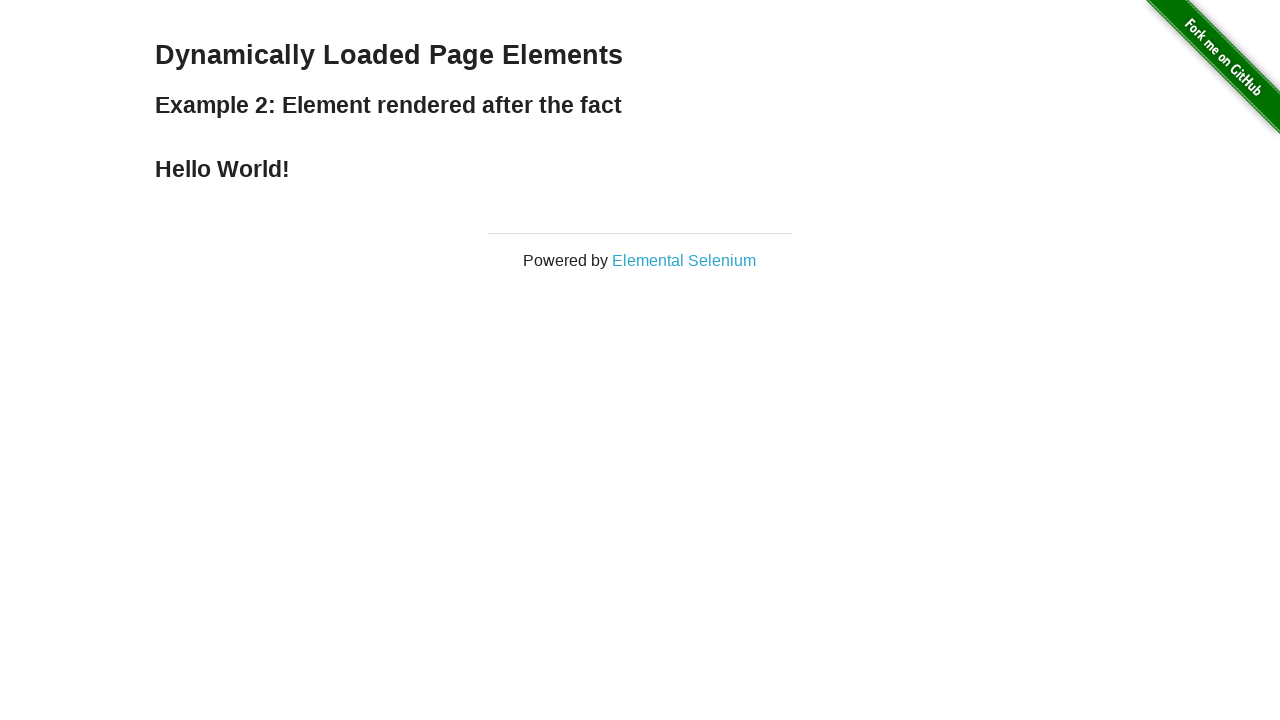

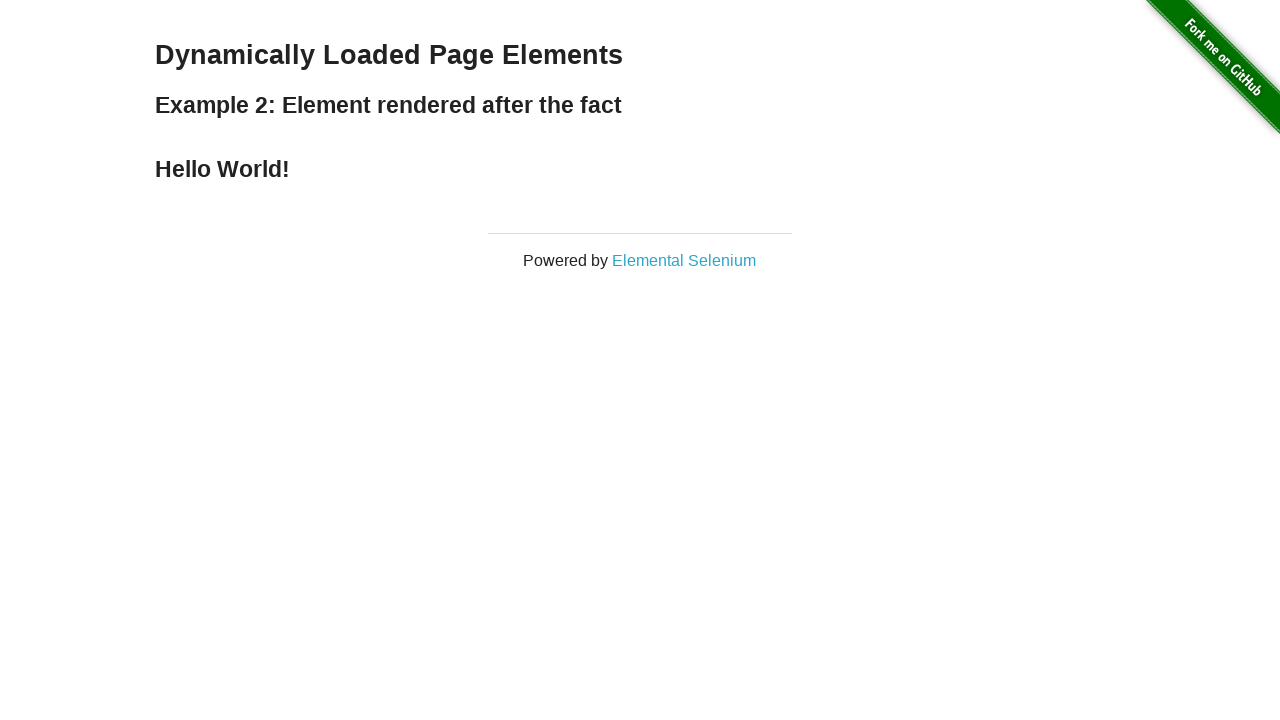